Tests cross-browser compatibility by navigating to a website and maximizing the browser window

Starting URL: https://manis.in/

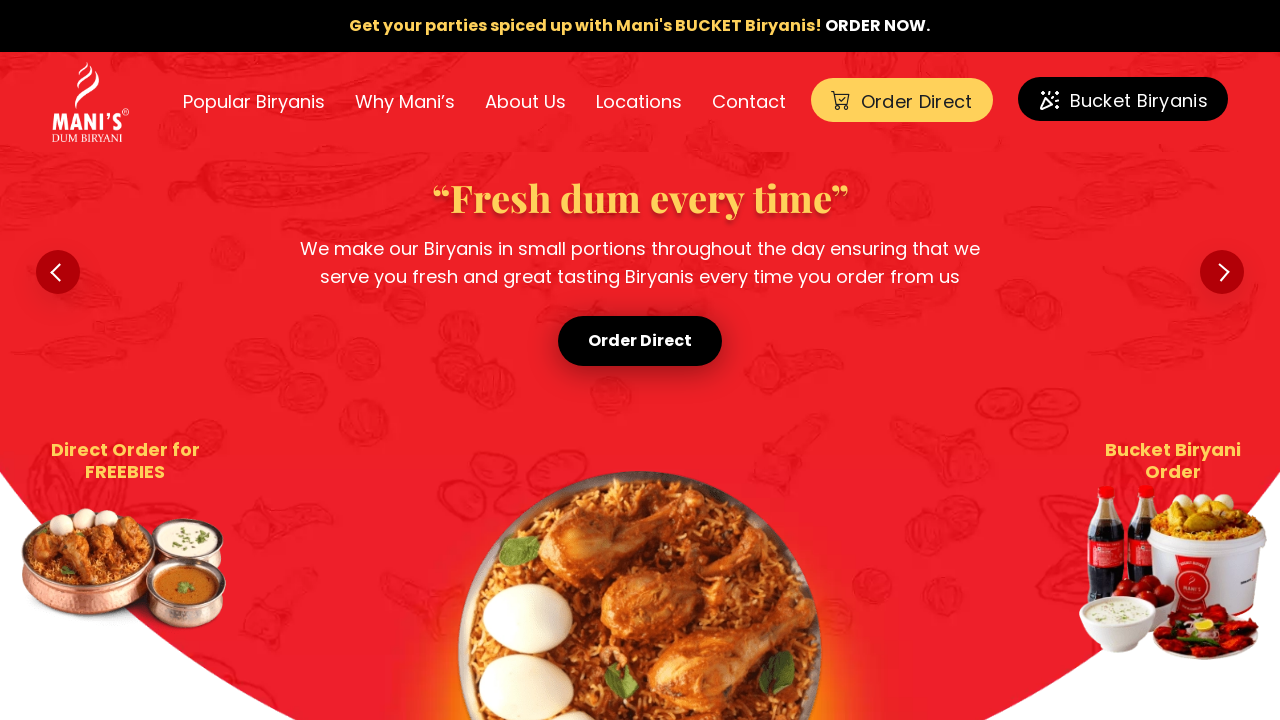

Set viewport size to 1920x1080 to maximize browser window
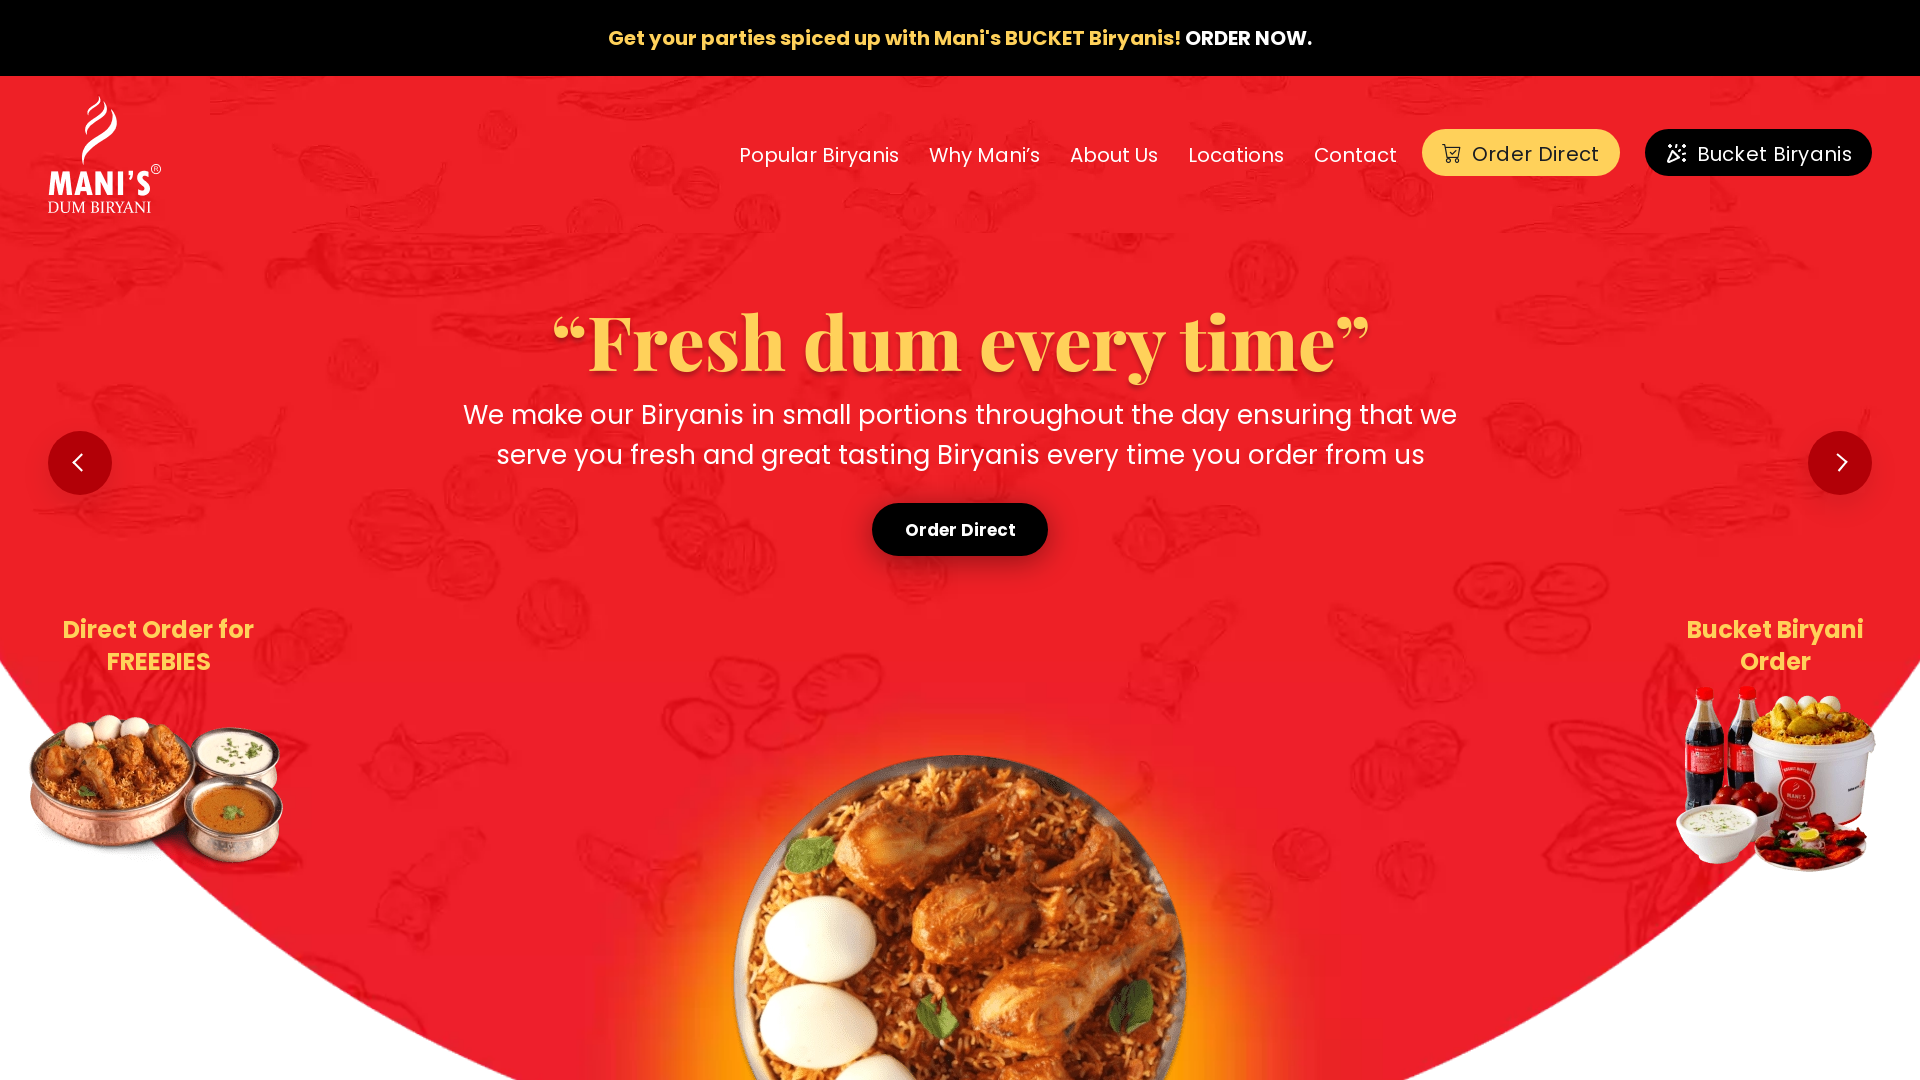

Page fully loaded - DOM content ready
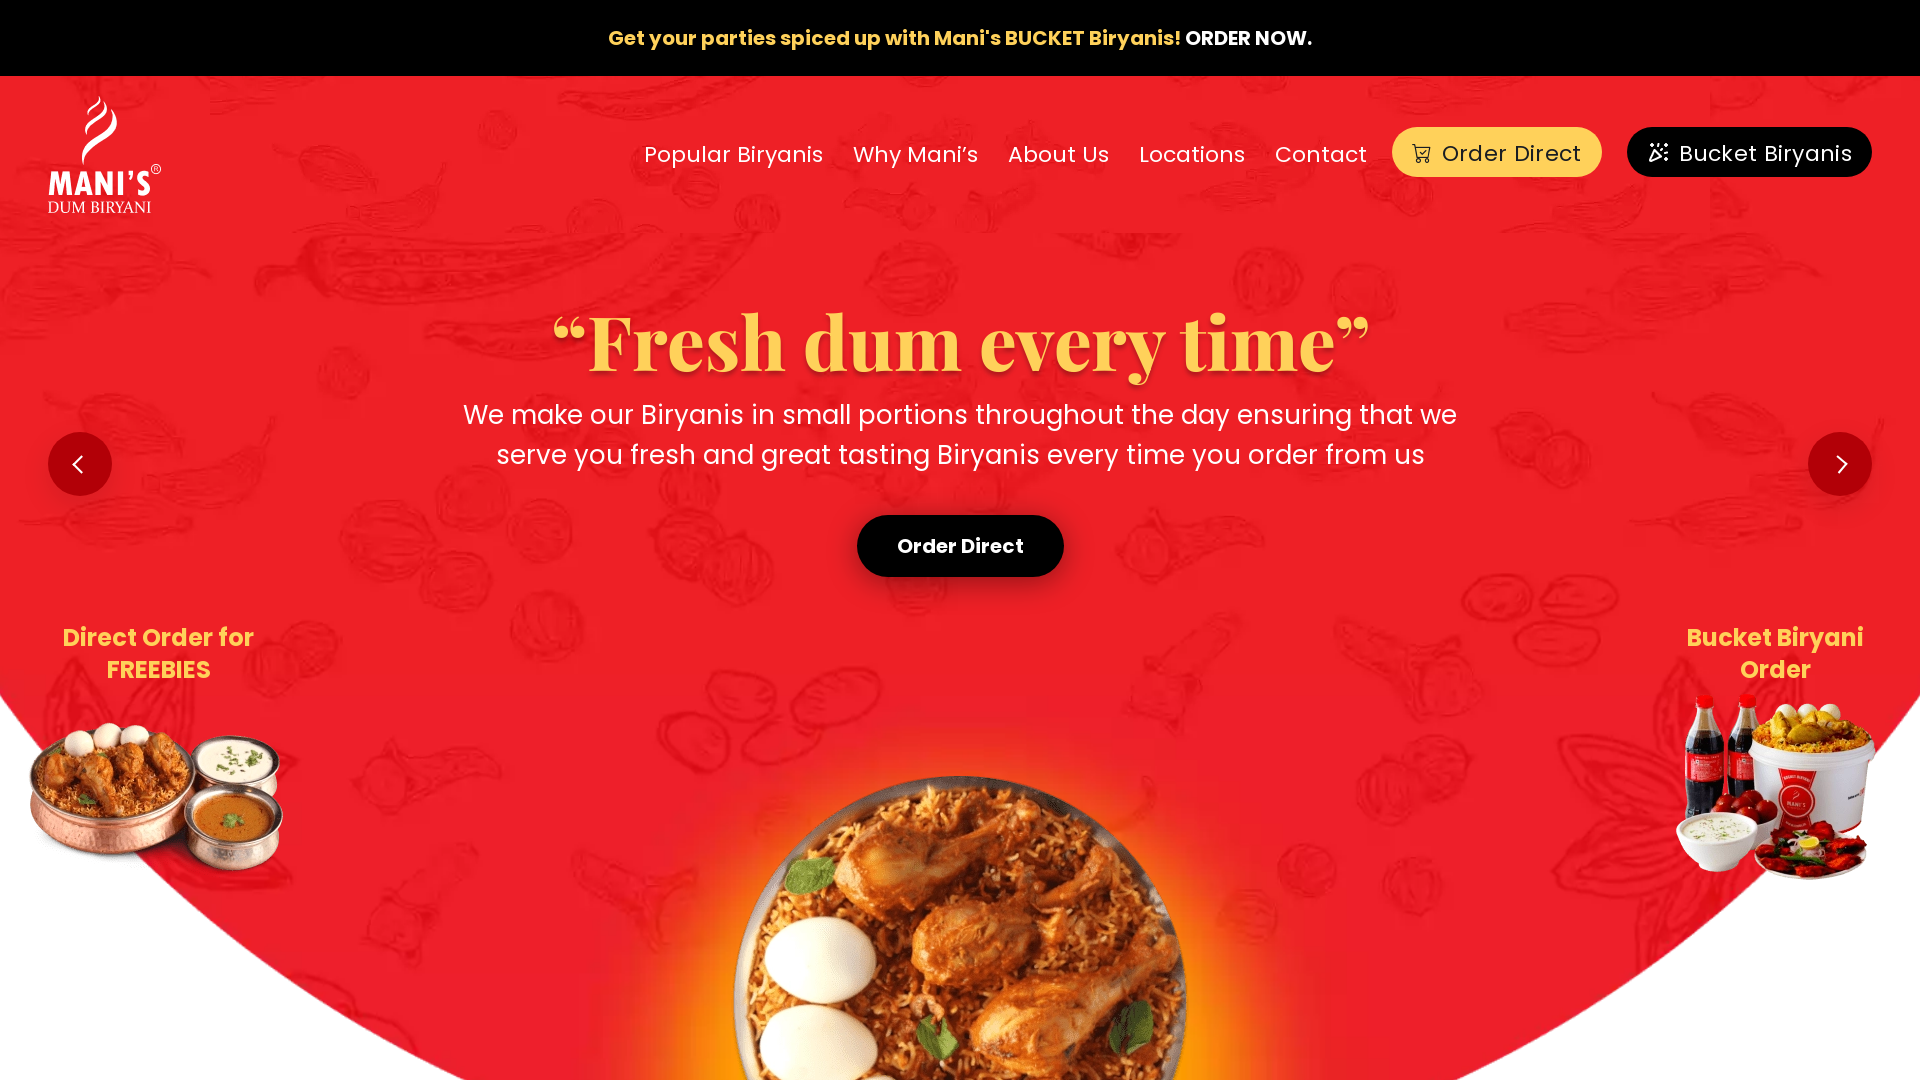

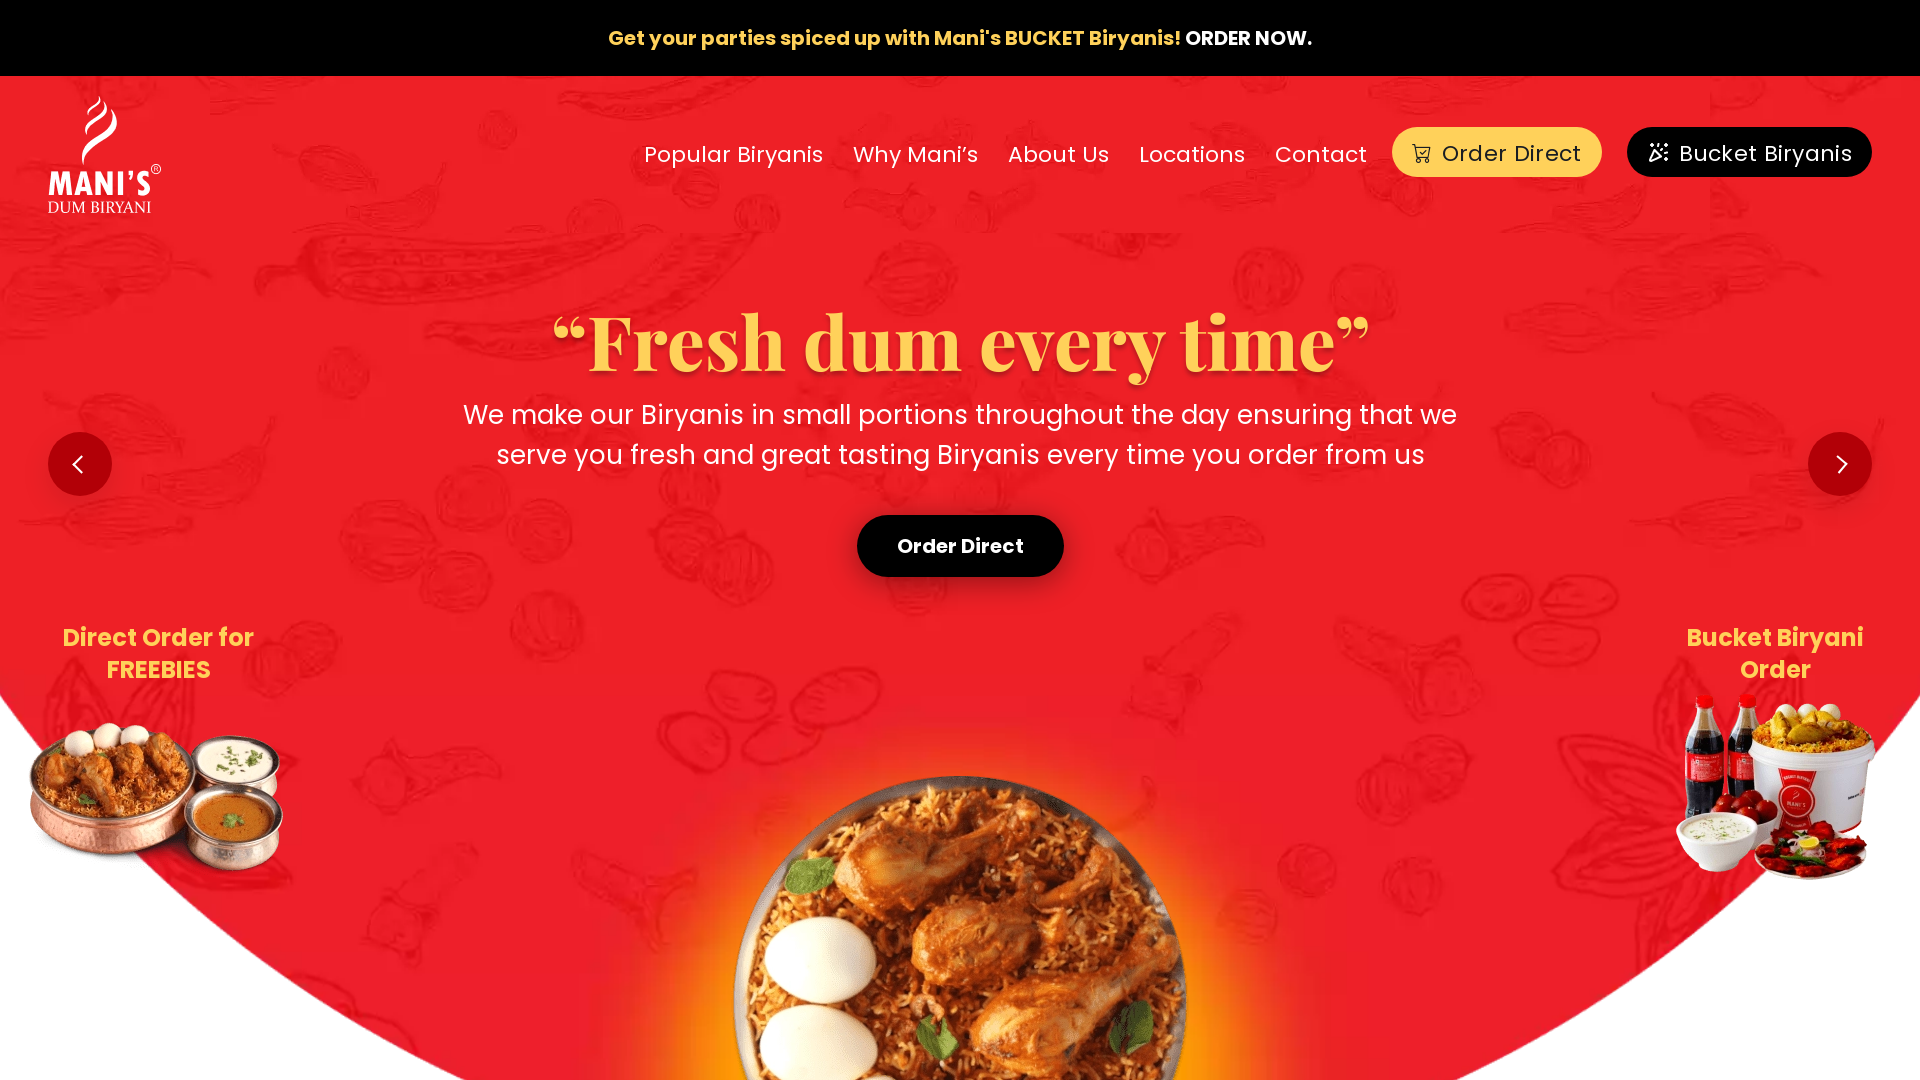